Tests the accordion widget by double-clicking each collapsed accordion header to expand the sections

Starting URL: https://jqueryui.com/accordion/

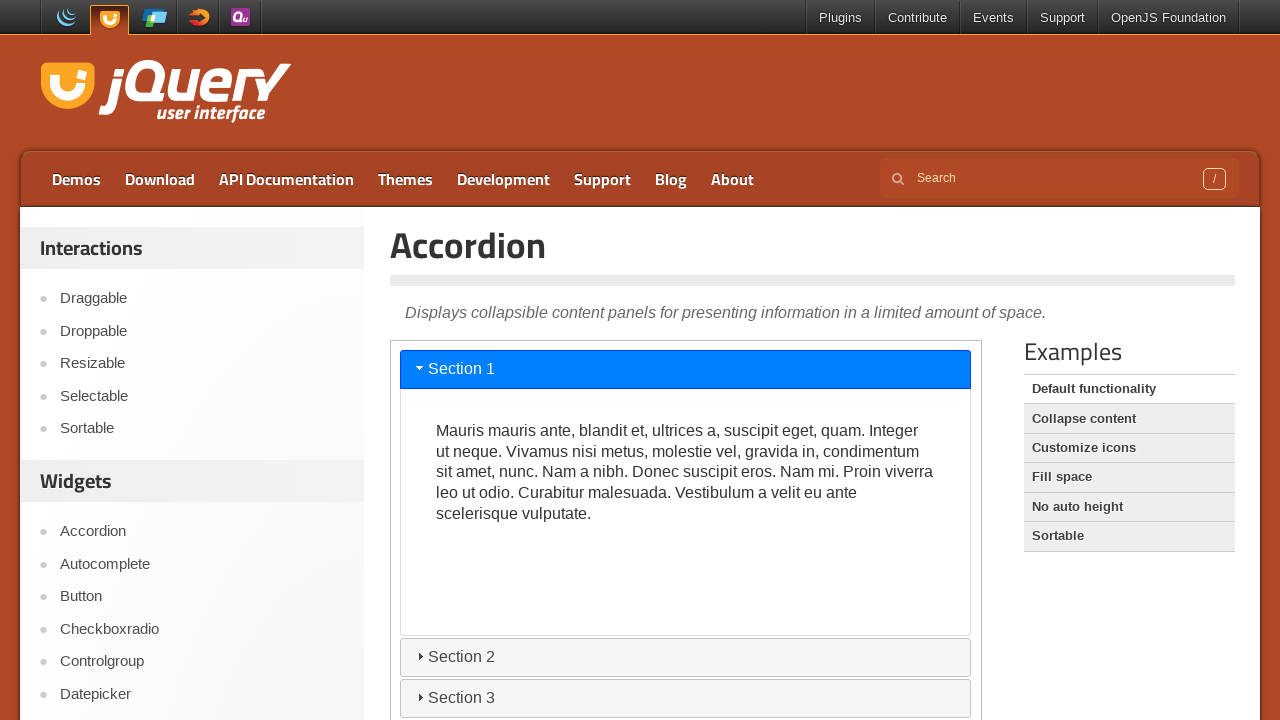

Navigated to jQuery UI accordion demo page
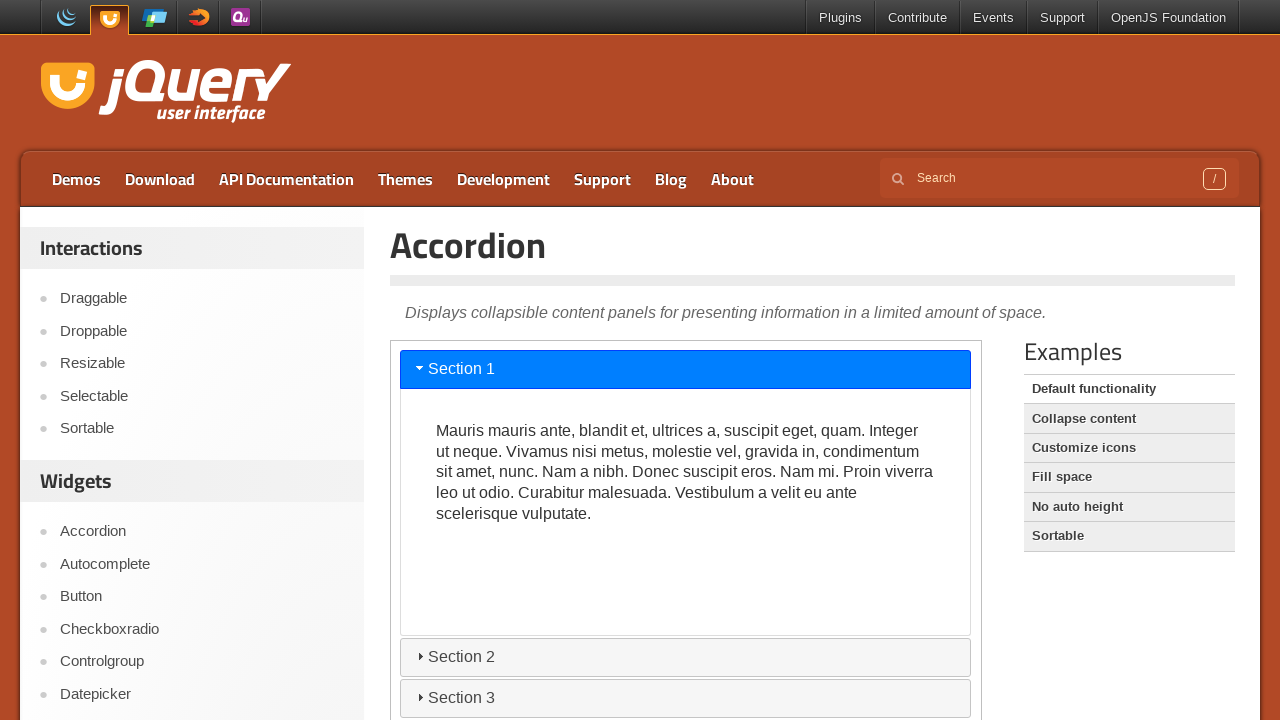

Located iframe containing accordion widget
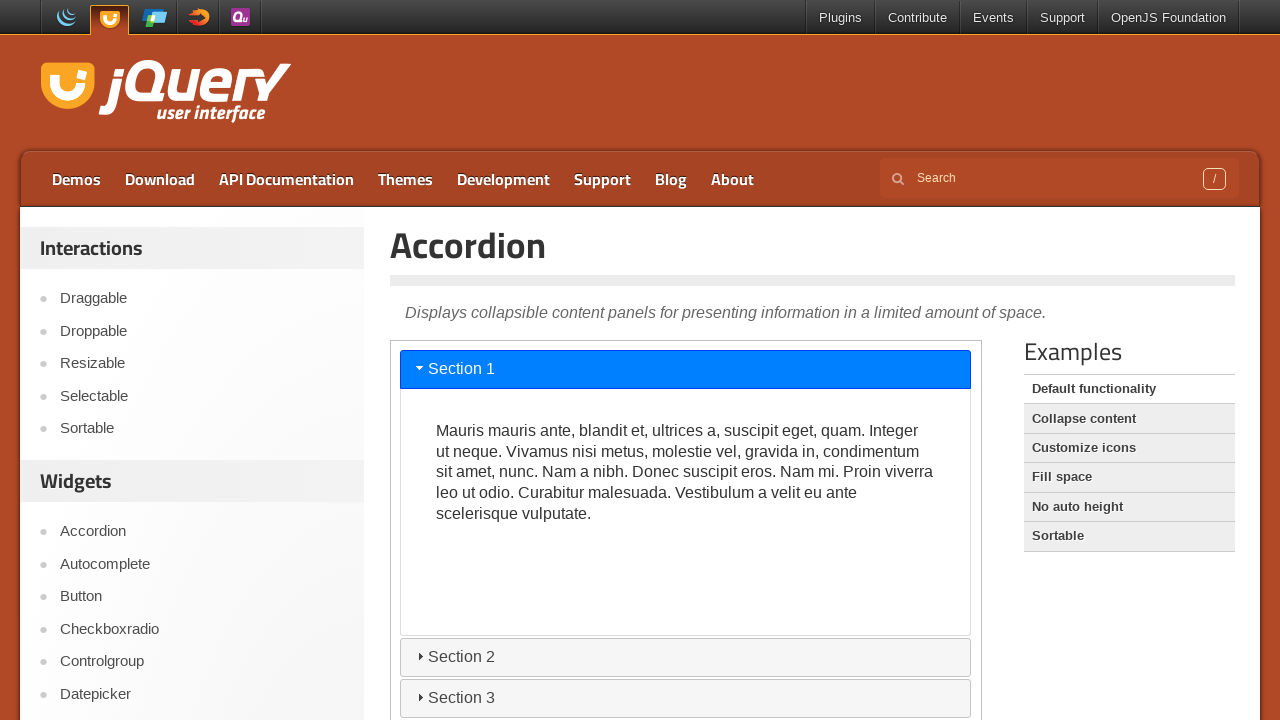

Retrieved all collapsed accordion headers
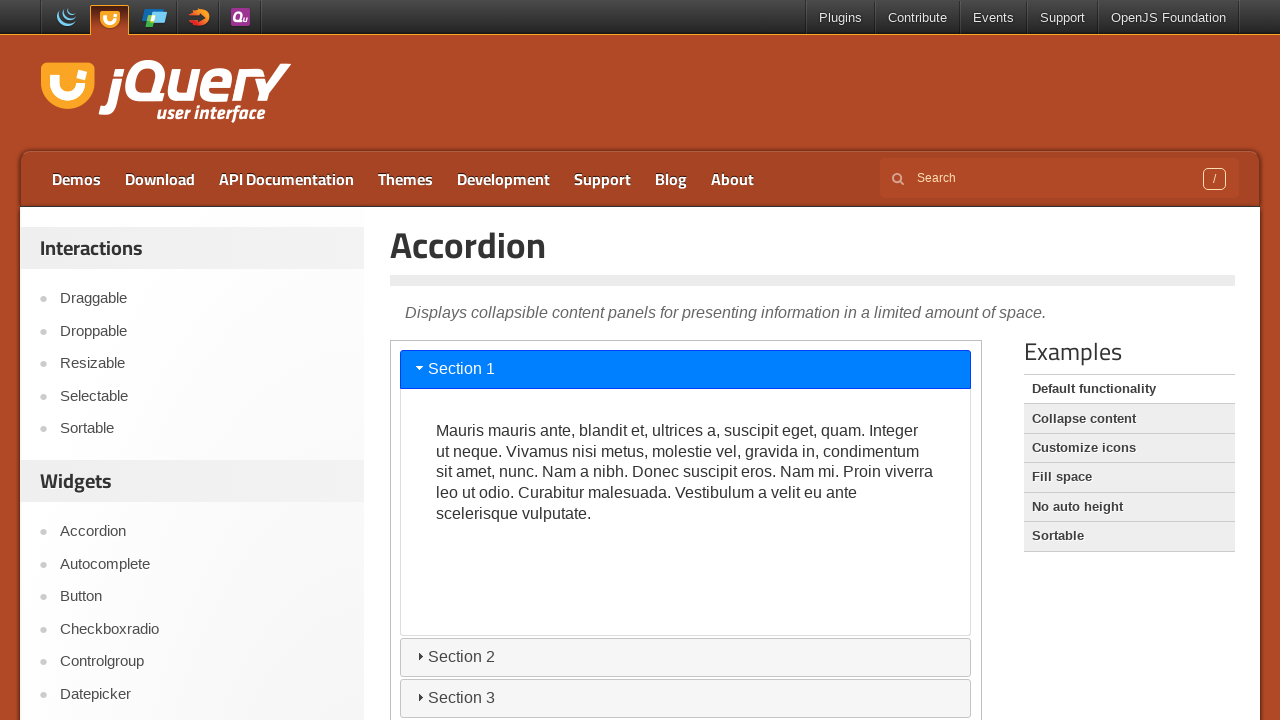

Double-clicked accordion header to expand section at (686, 657) on iframe >> nth=0 >> internal:control=enter-frame >> .ui-accordion-header.ui-corne
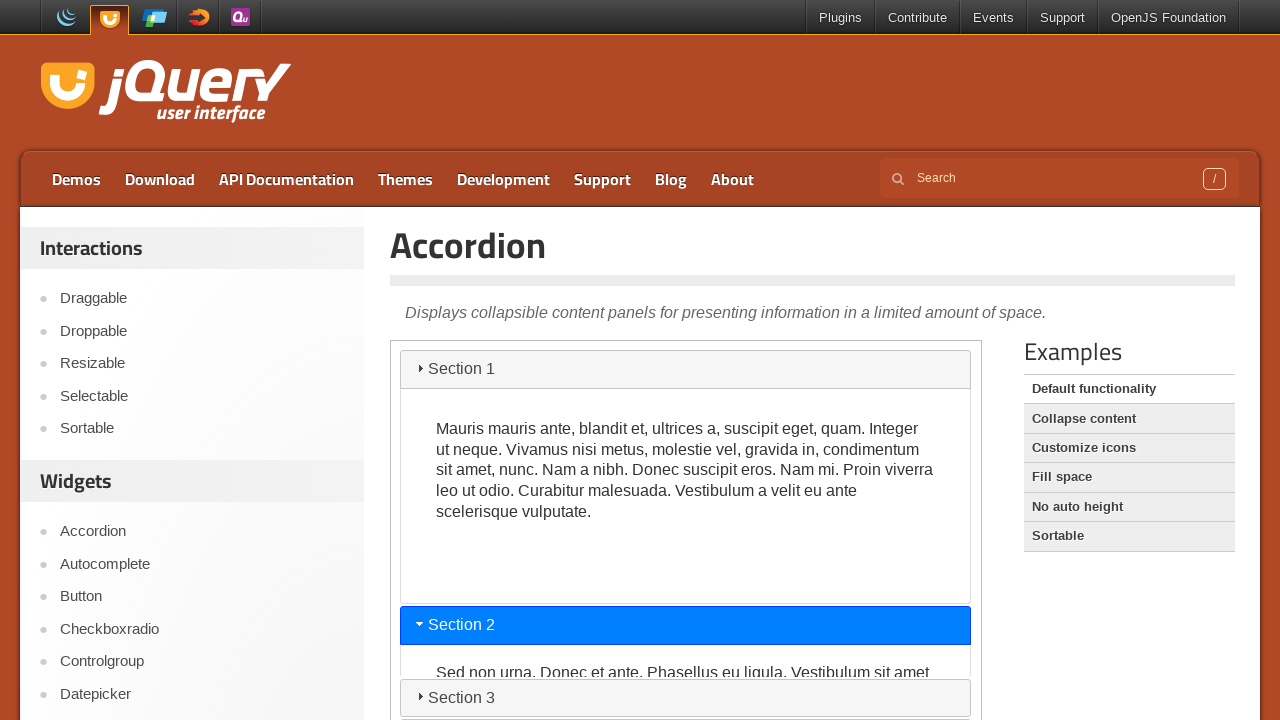

Double-clicked accordion header to expand section at (686, 701) on iframe >> nth=0 >> internal:control=enter-frame >> .ui-accordion-header.ui-corne
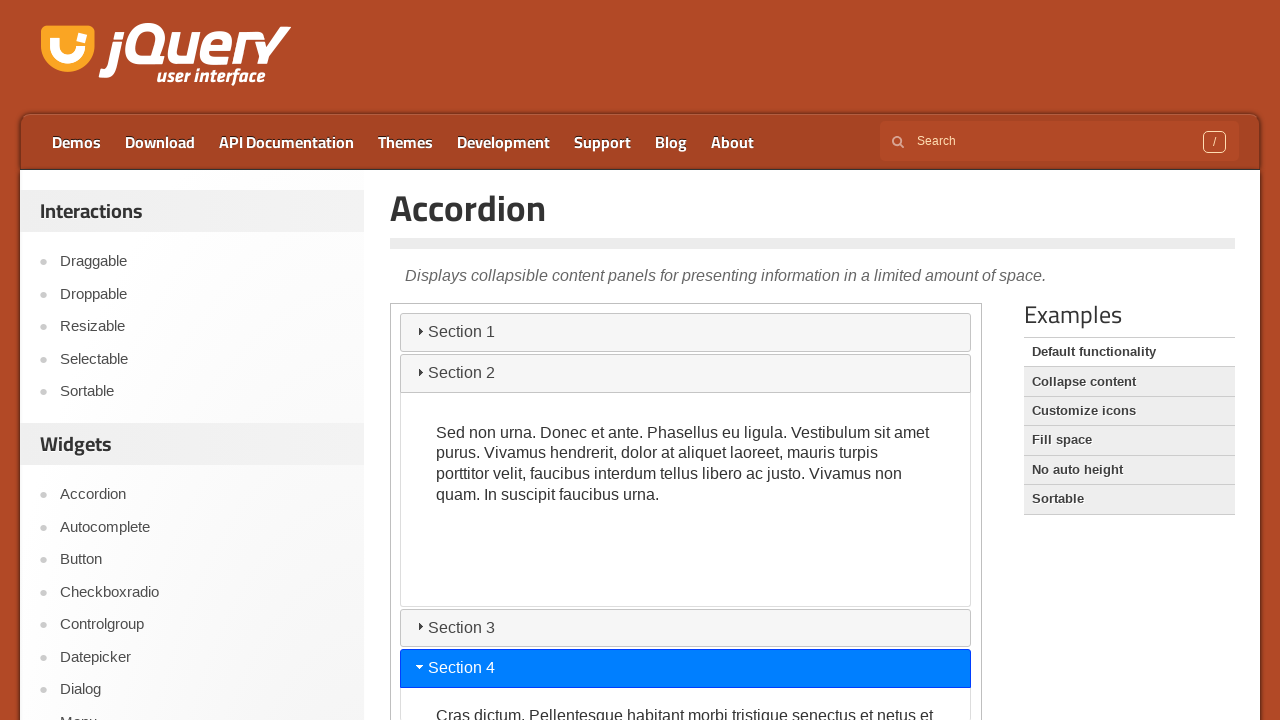

Double-clicked accordion header to expand section at (686, 414) on iframe >> nth=0 >> internal:control=enter-frame >> .ui-accordion-header.ui-corne
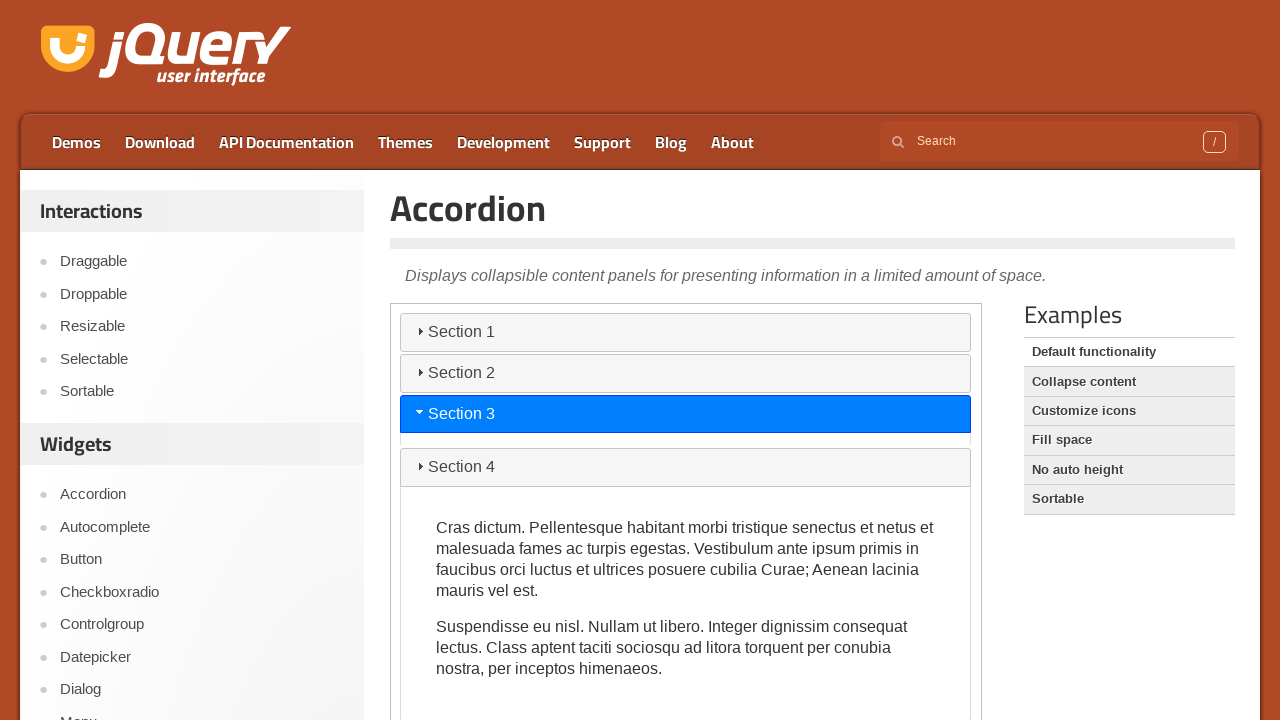

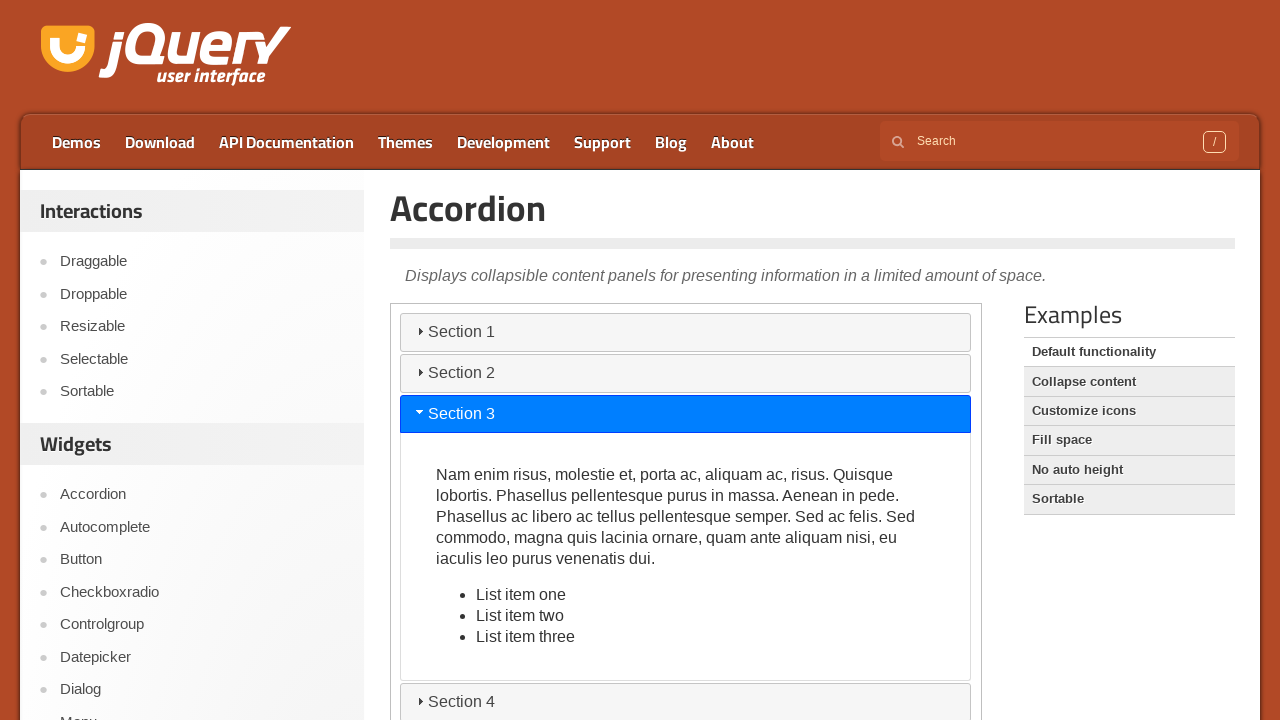